Tests drag and drop functionality by dragging an element from source to destination within an iframe on the jQuery UI demo page

Starting URL: http://jqueryui.com/droppable/#default

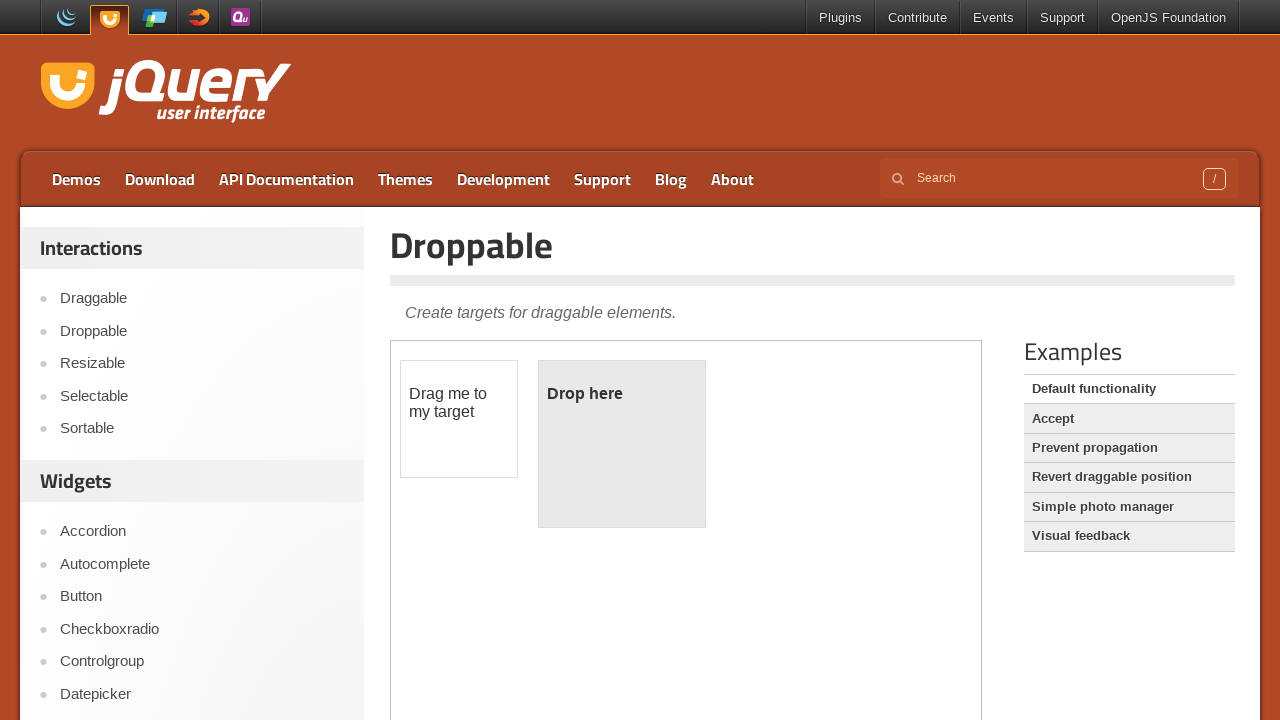

Located iframe containing drag and drop demo
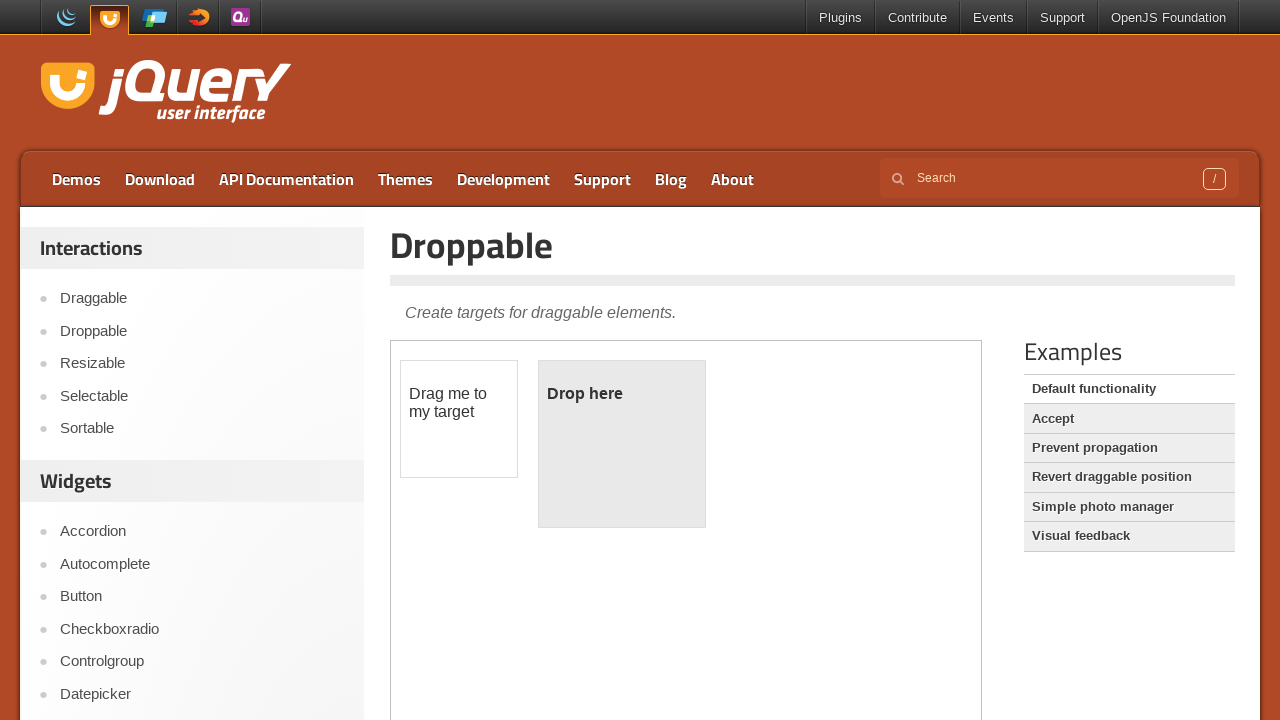

Located draggable source element
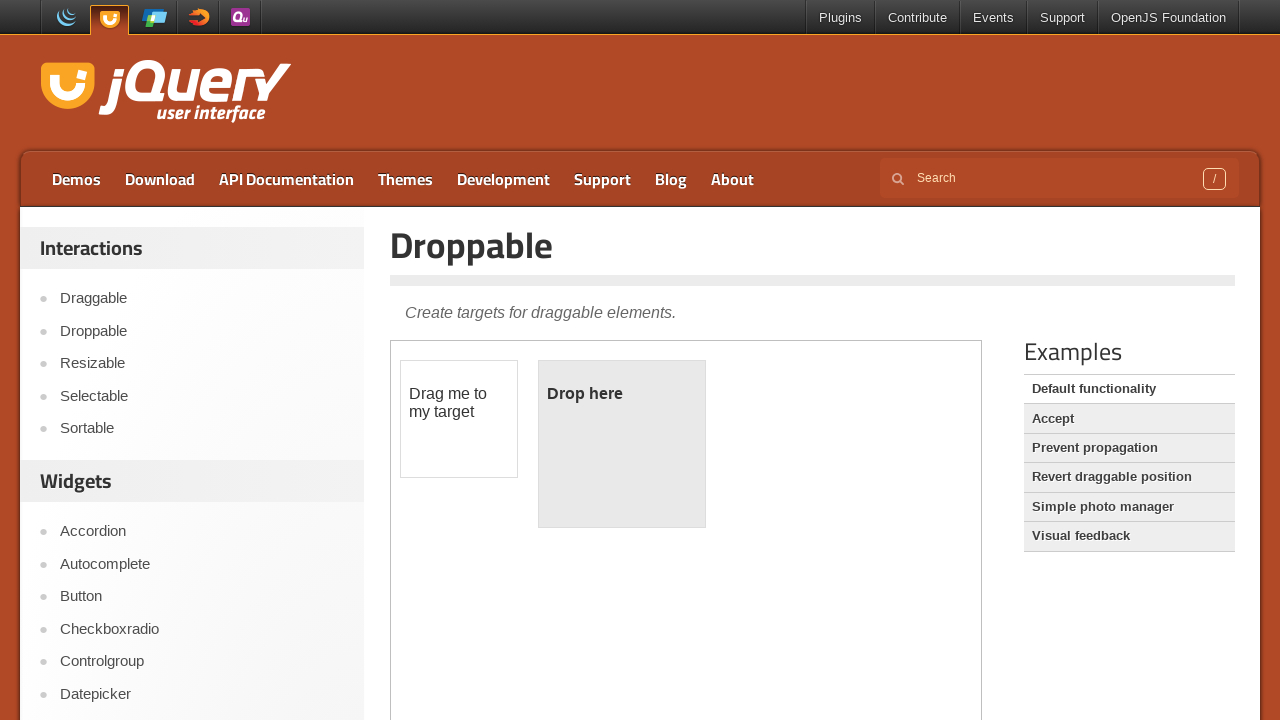

Located droppable destination element
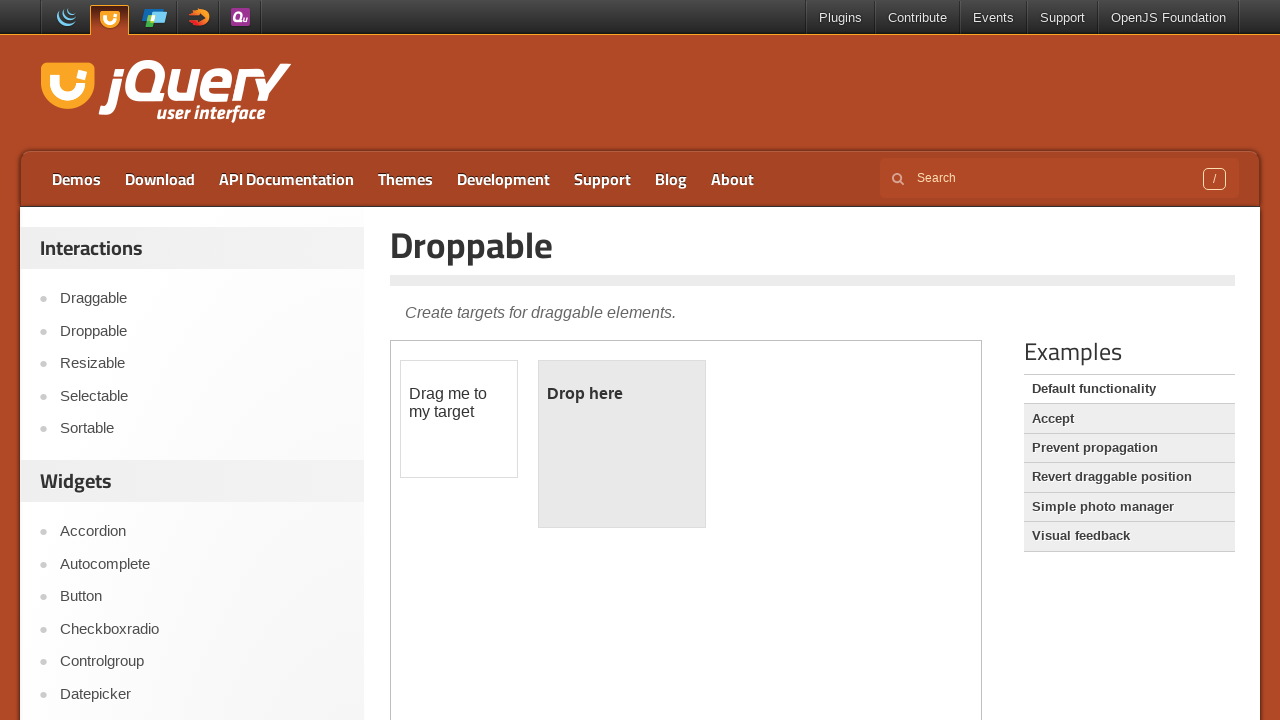

Dragged element from source to destination at (622, 444)
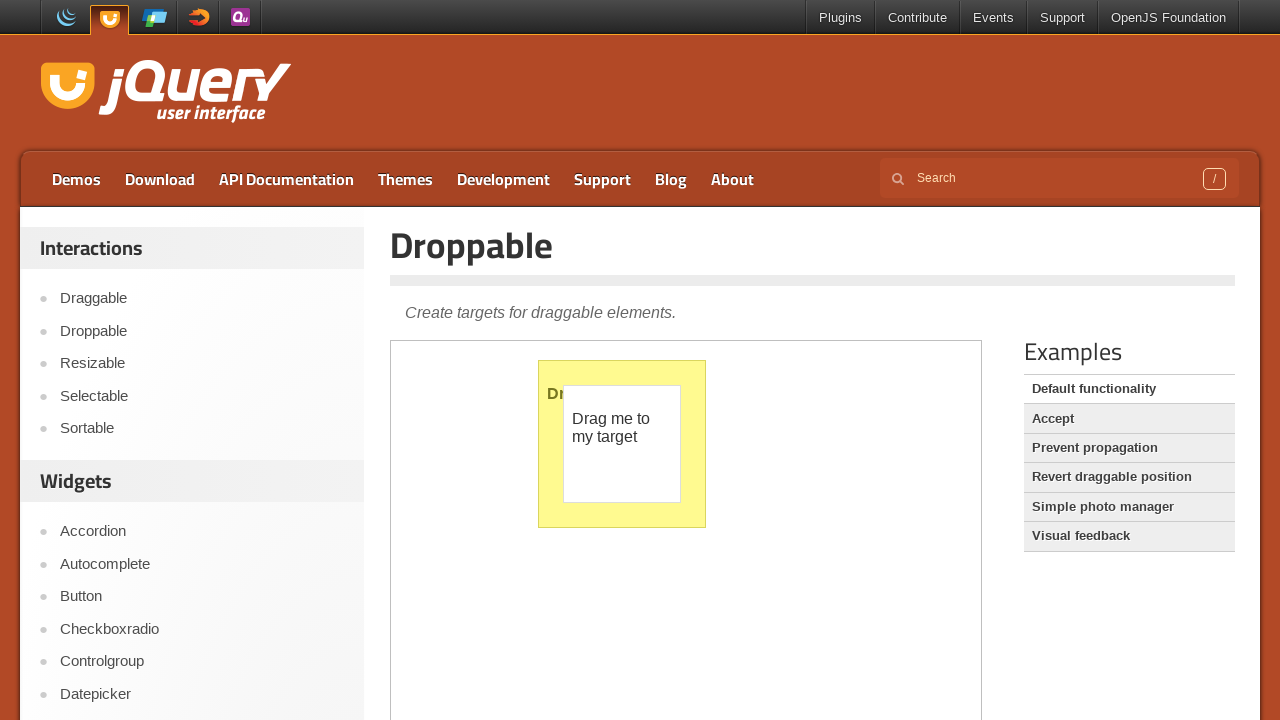

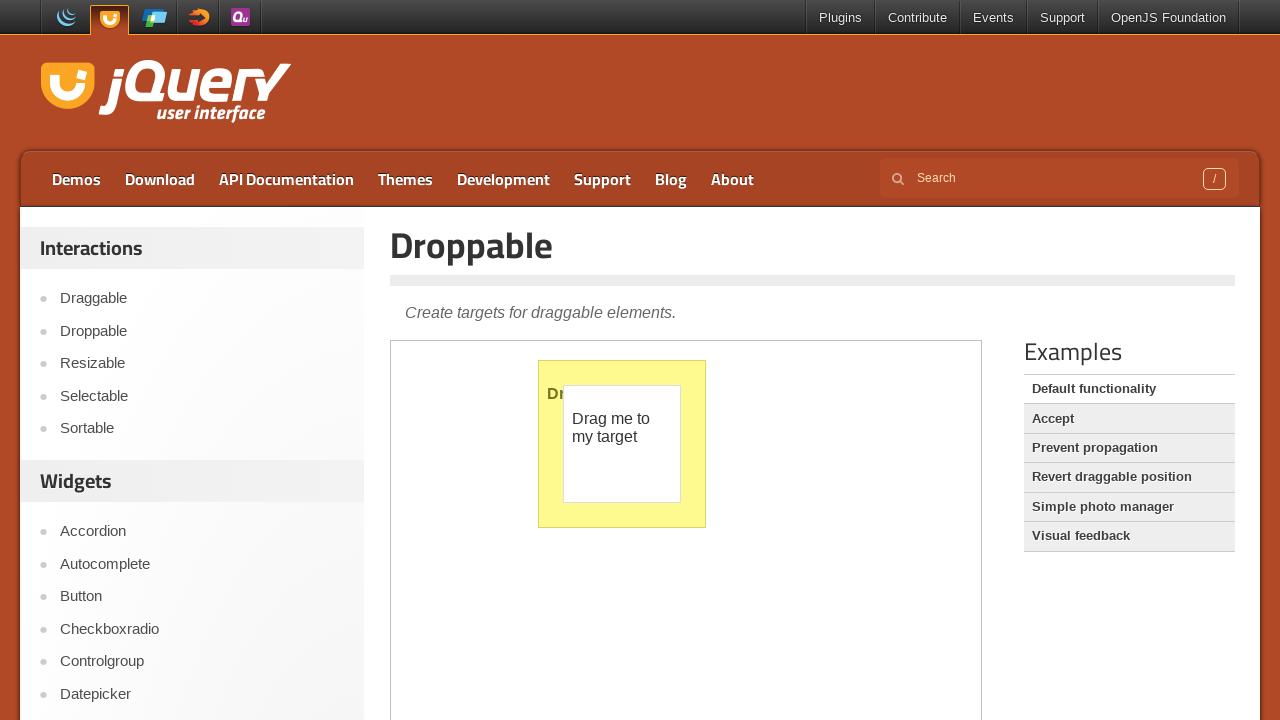